Tests e-commerce functionality by searching for products containing "ca", adding Cashews to cart, and clicking the cart icon to view the cart.

Starting URL: https://rahulshettyacademy.com/seleniumPractise/#/

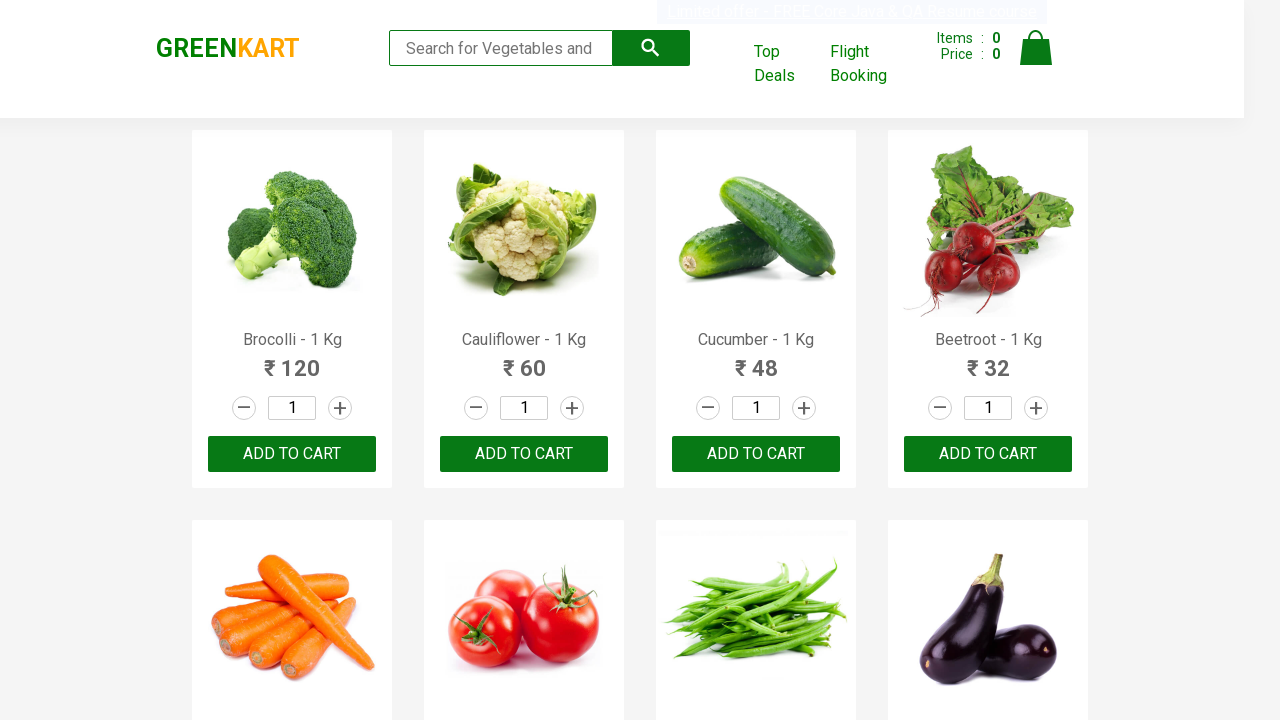

Entered 'ca' in search box to filter products on .search-keyword
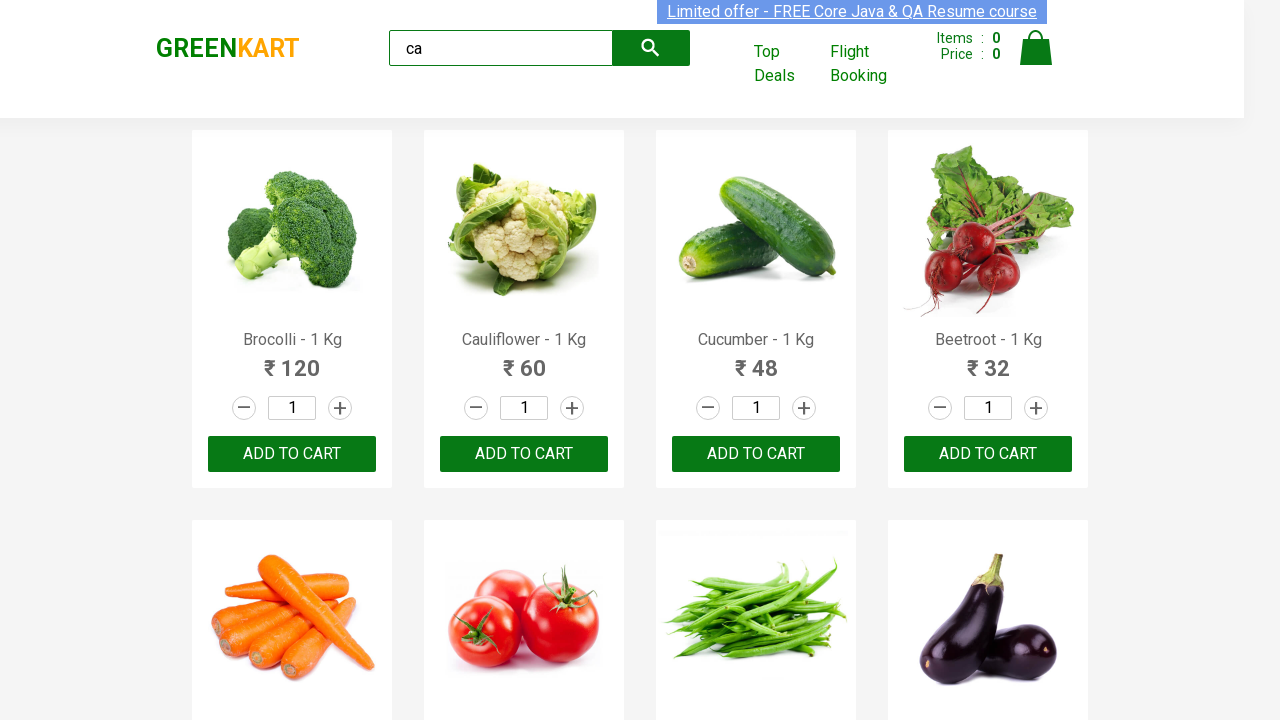

Waited for products to filter and load
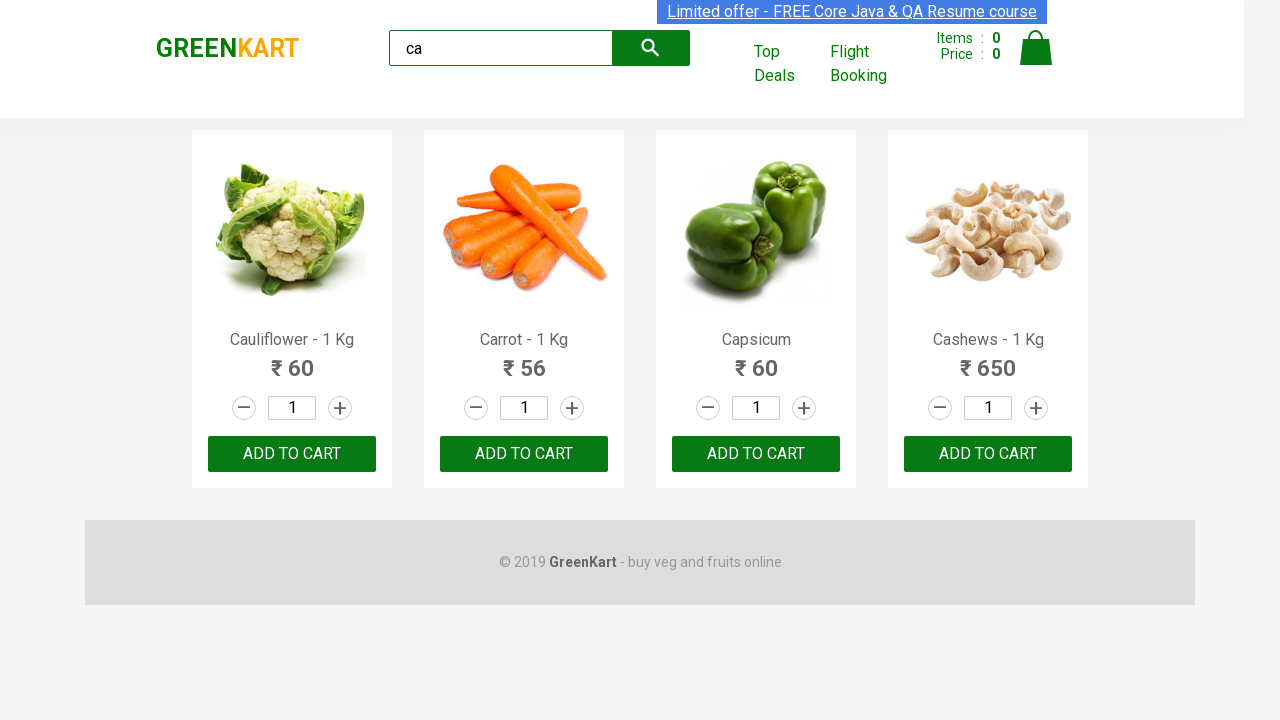

Retrieved all filtered product elements
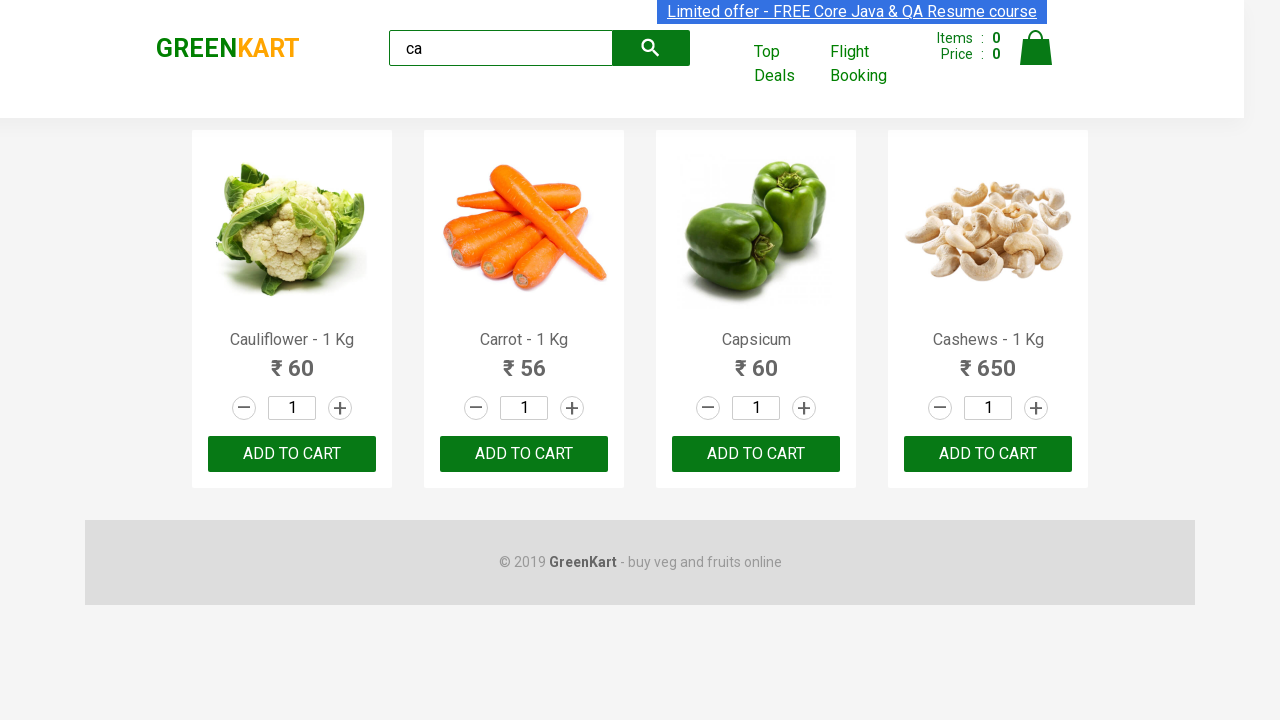

Extracted product name: Cauliflower - 1 Kg
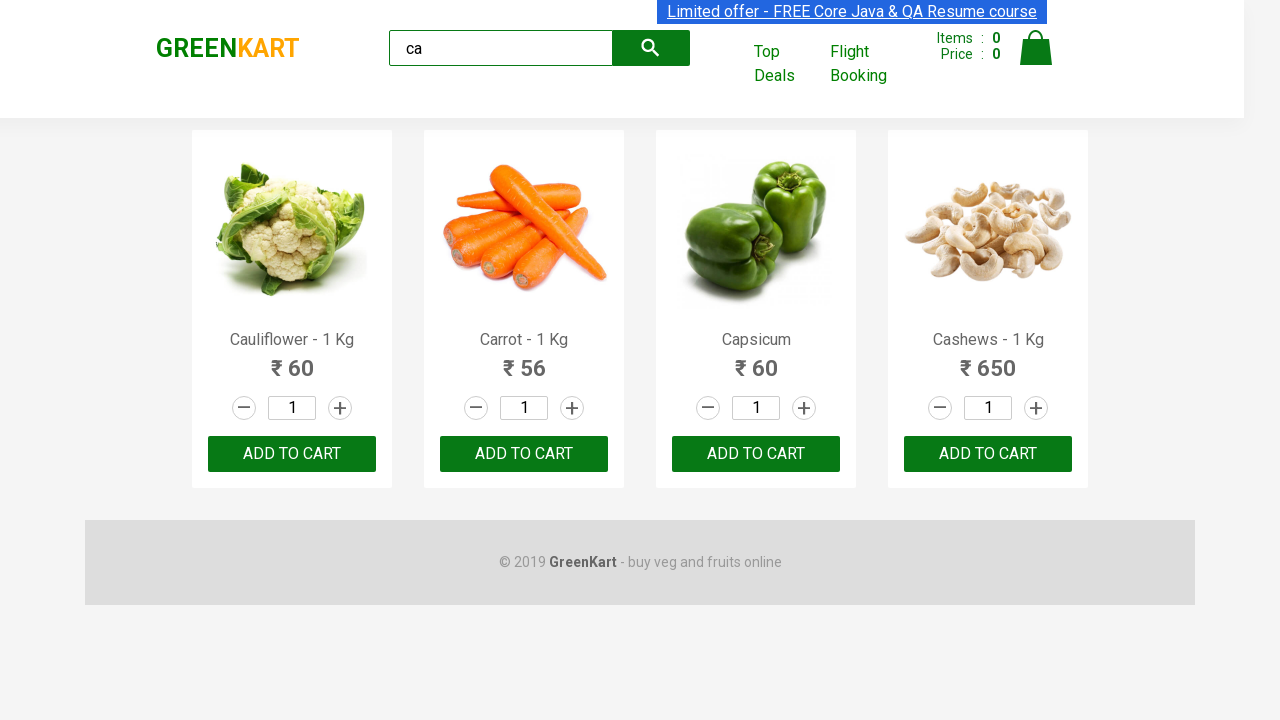

Extracted product name: Carrot - 1 Kg
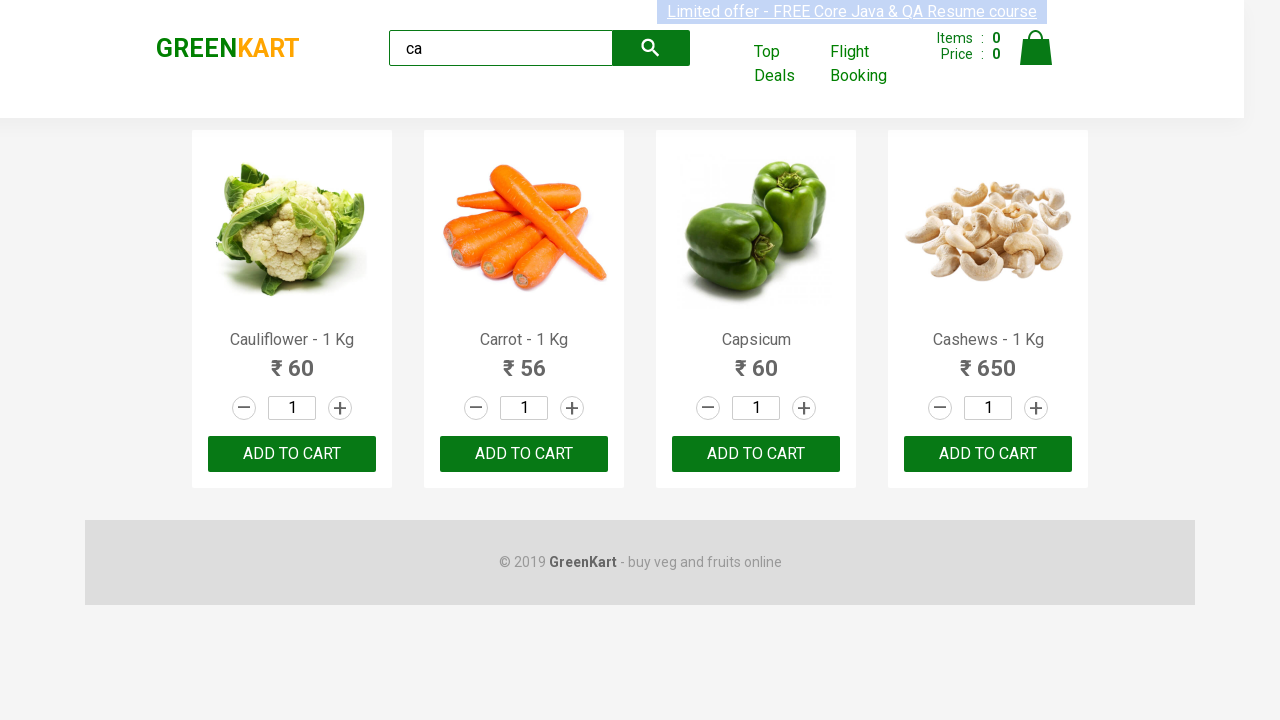

Extracted product name: Capsicum
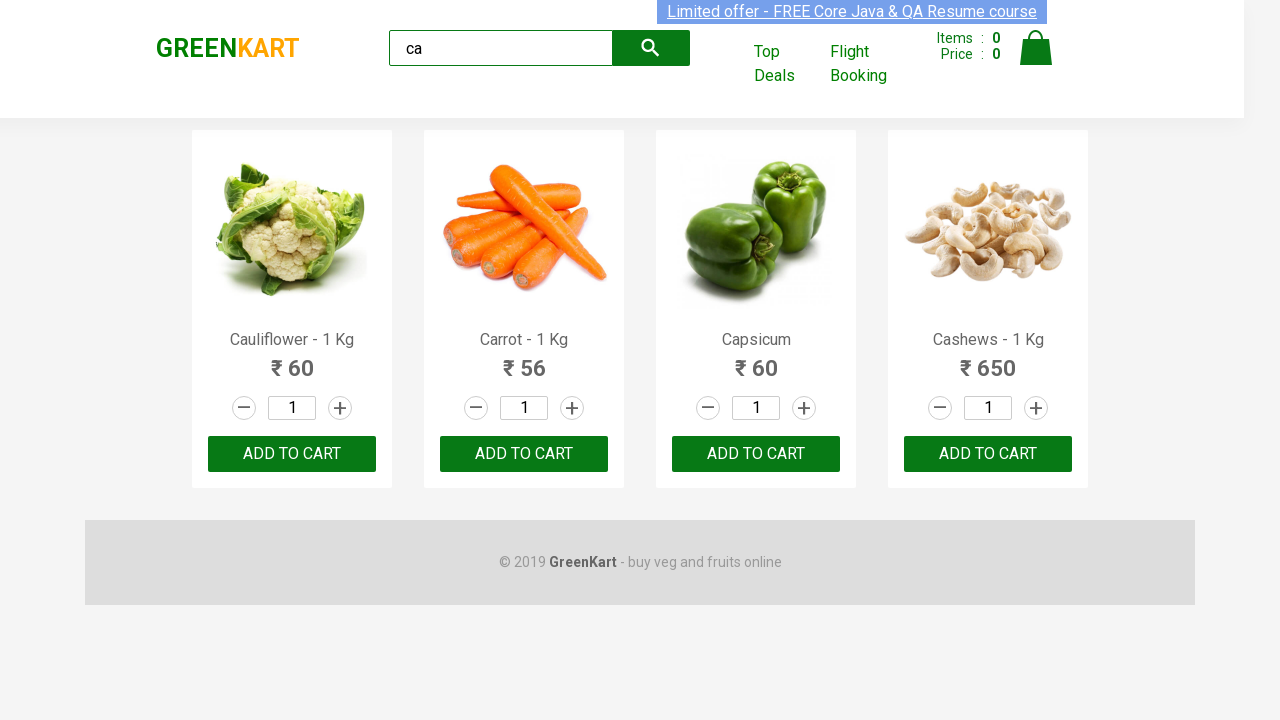

Extracted product name: Cashews - 1 Kg
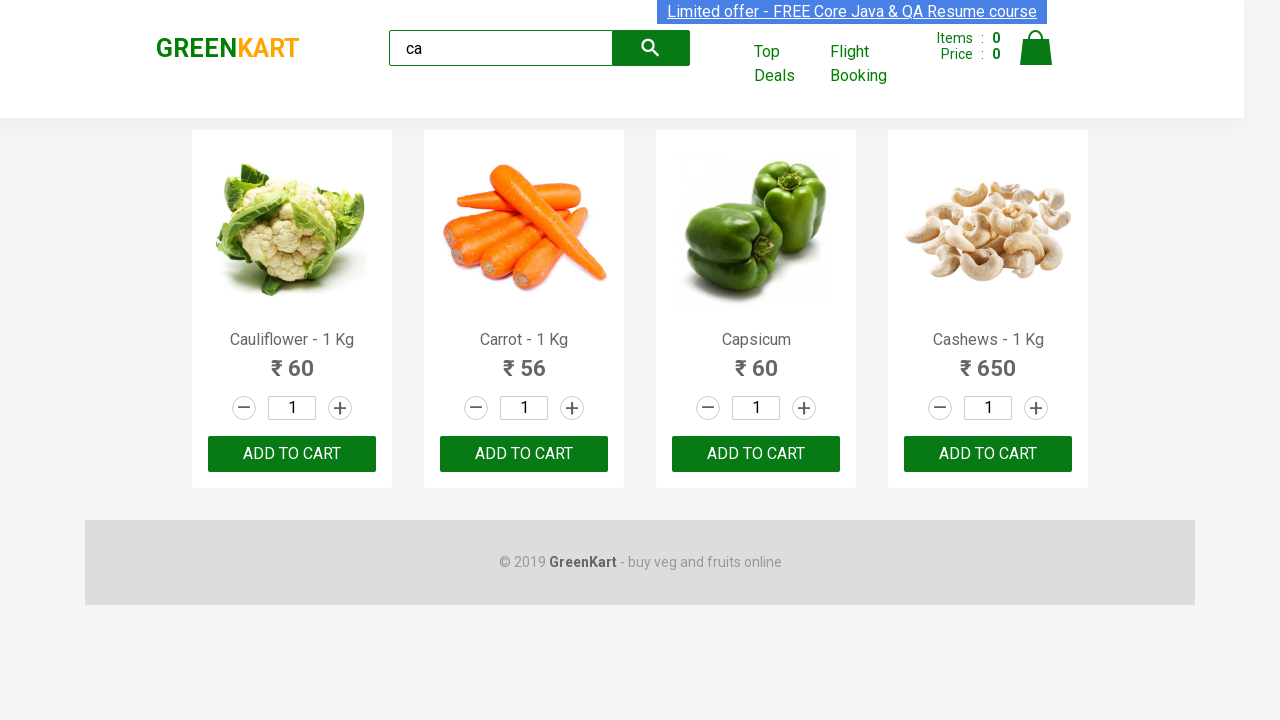

Clicked Add to Cart button for Cashews at (988, 454) on .products .product >> nth=3 >> button
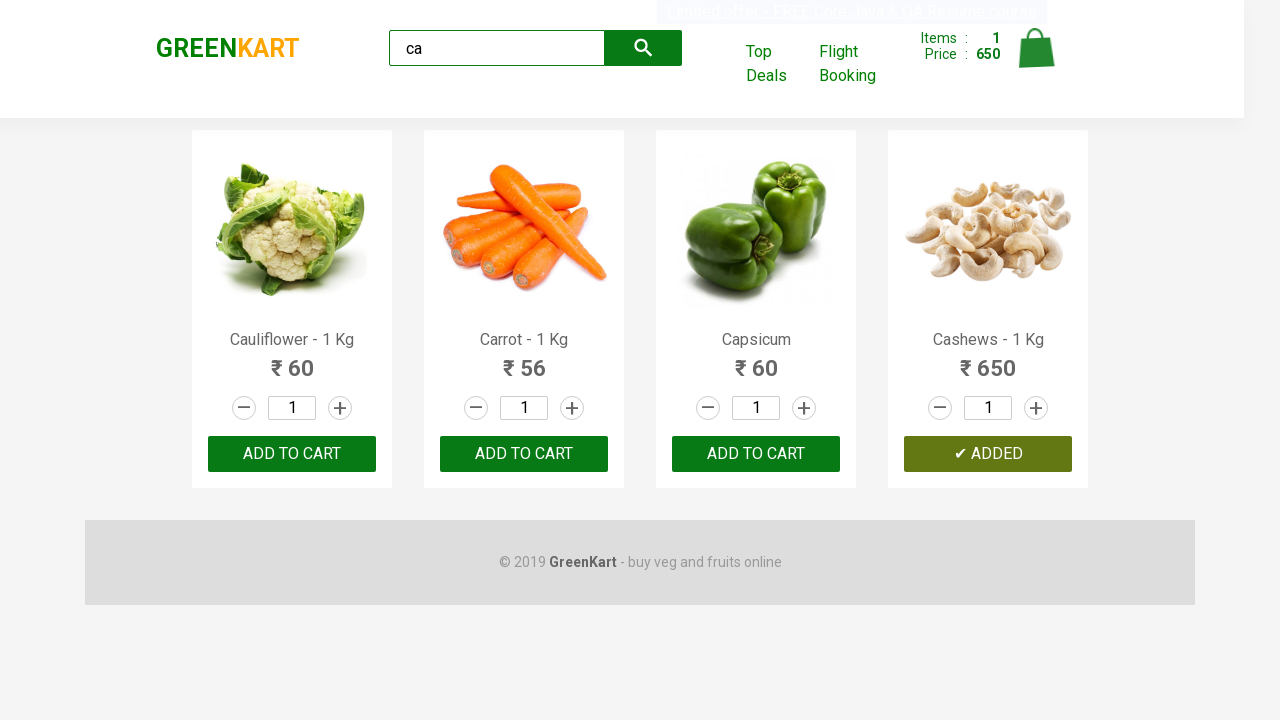

Clicked cart icon to view shopping cart at (1036, 48) on .cart-icon > img
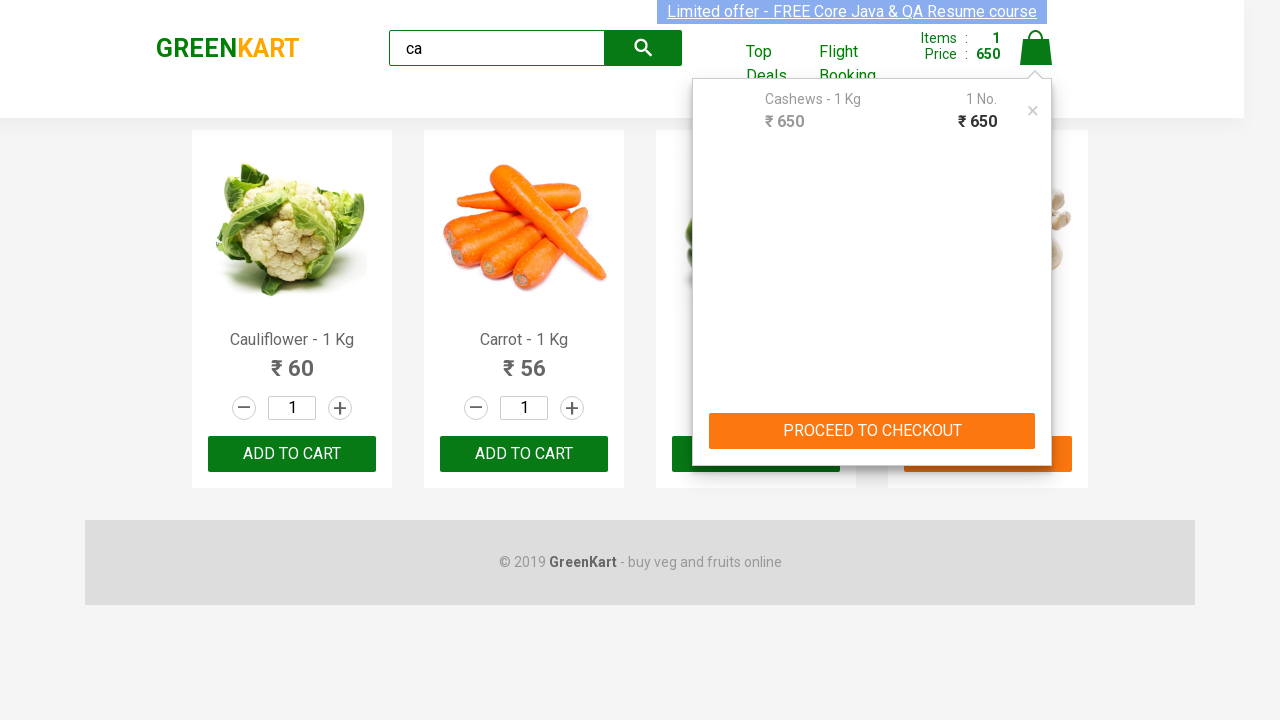

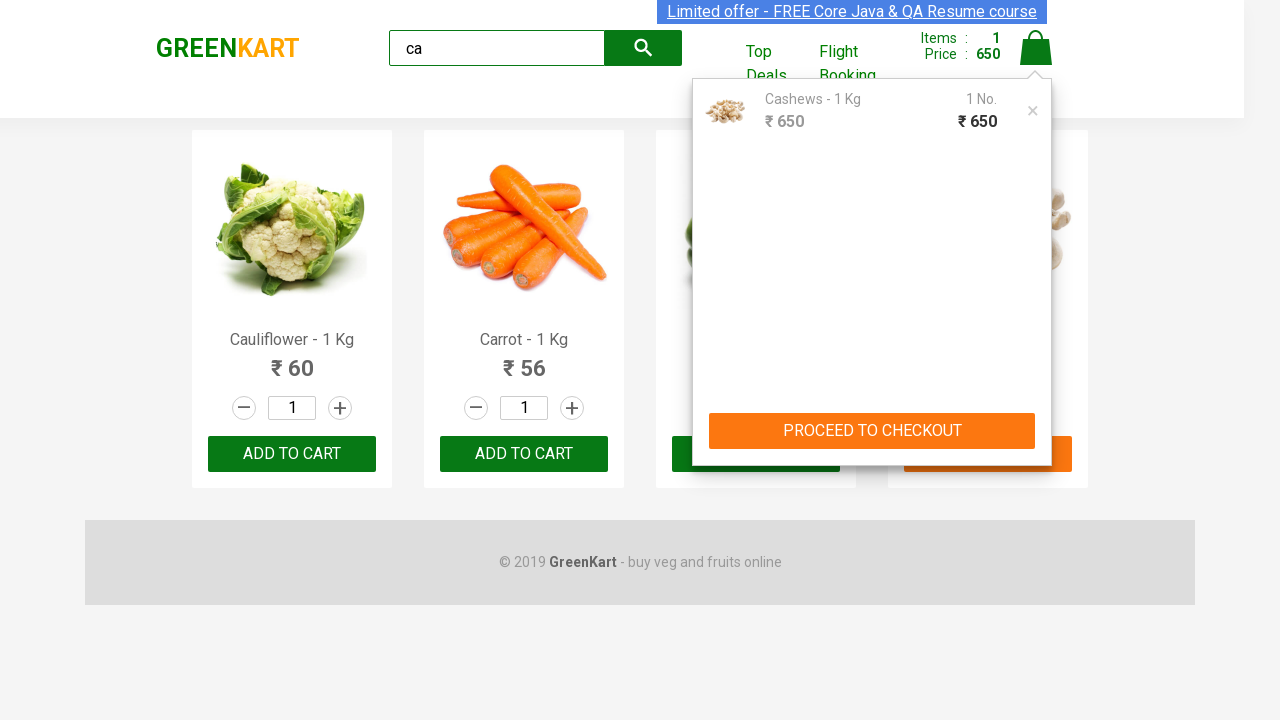